Tests mouse hover functionality on SpiceJet booking site by hovering over the ADD-ONS menu item

Starting URL: https://book.spicejet.com/

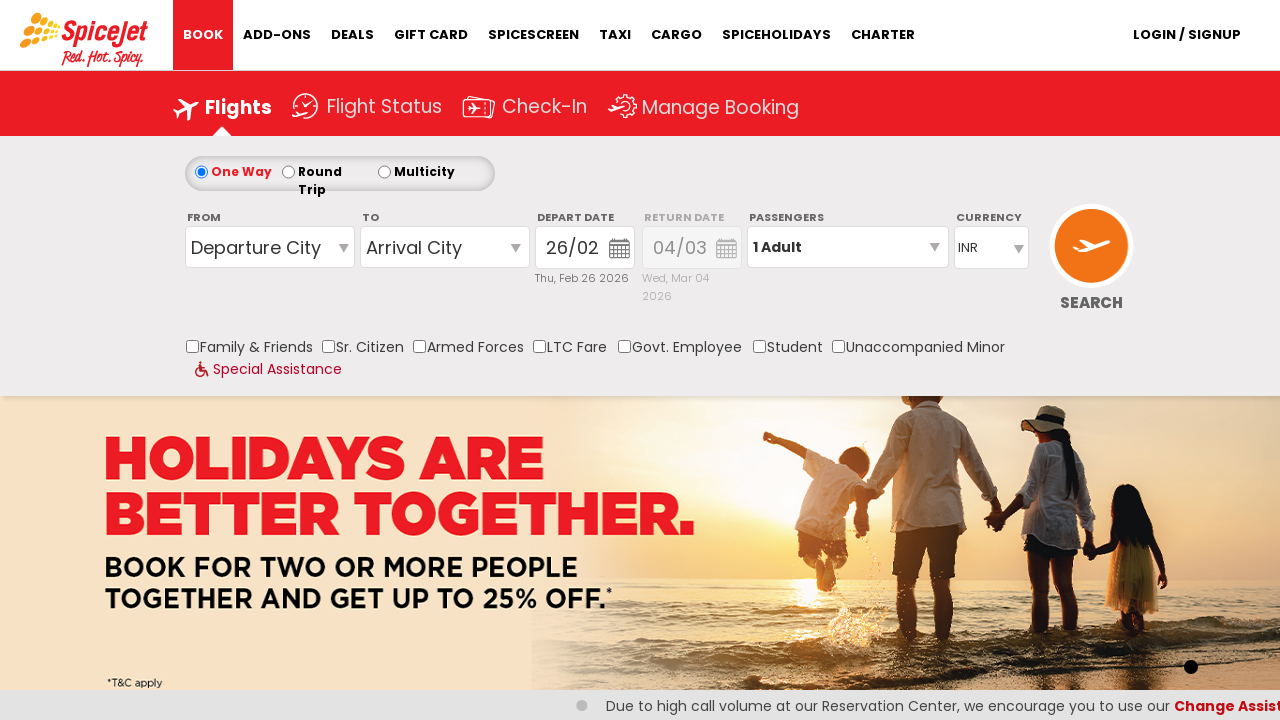

Navigated to SpiceJet booking site
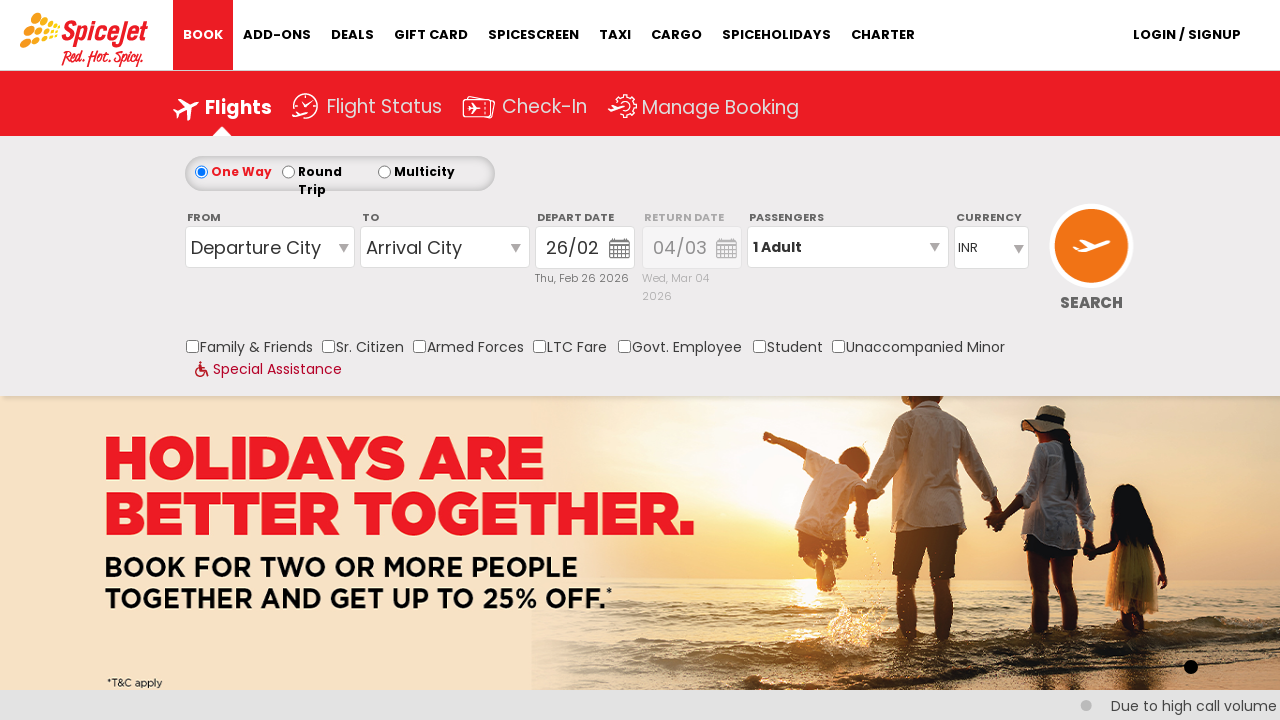

Hovered over ADD-ONS menu item to trigger dropdown at (277, 35) on a:text('ADD-ONS')
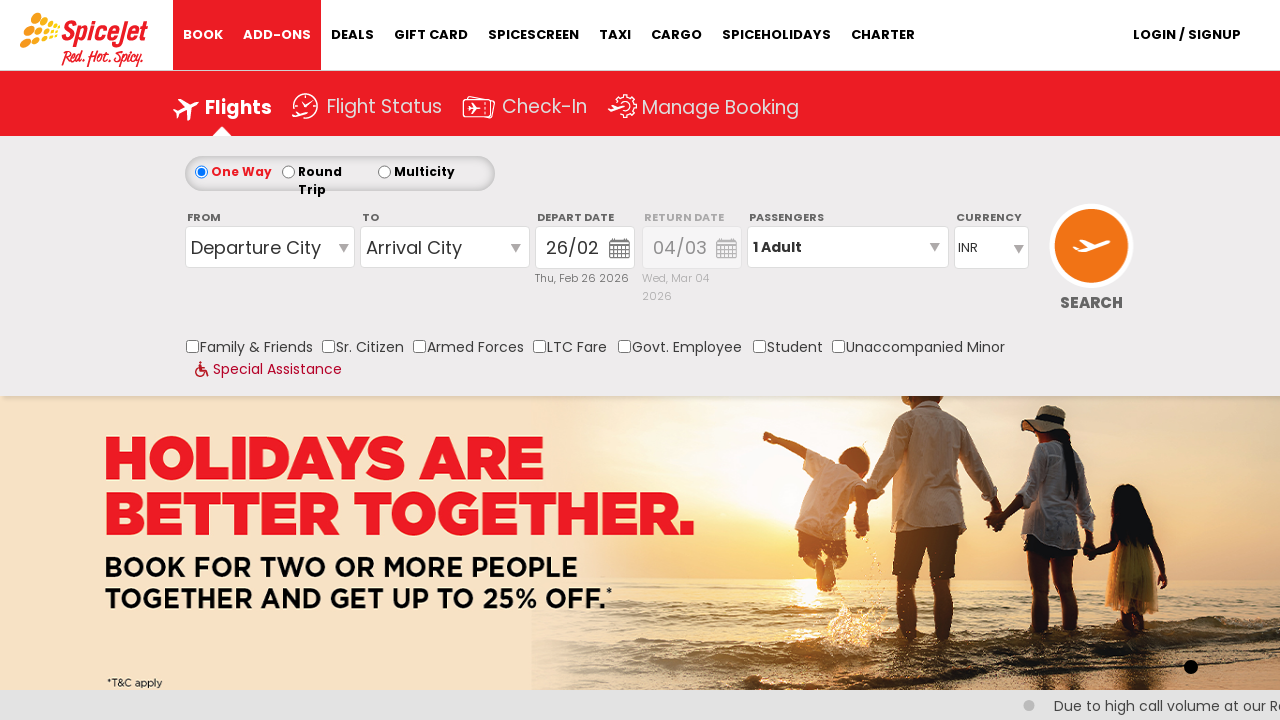

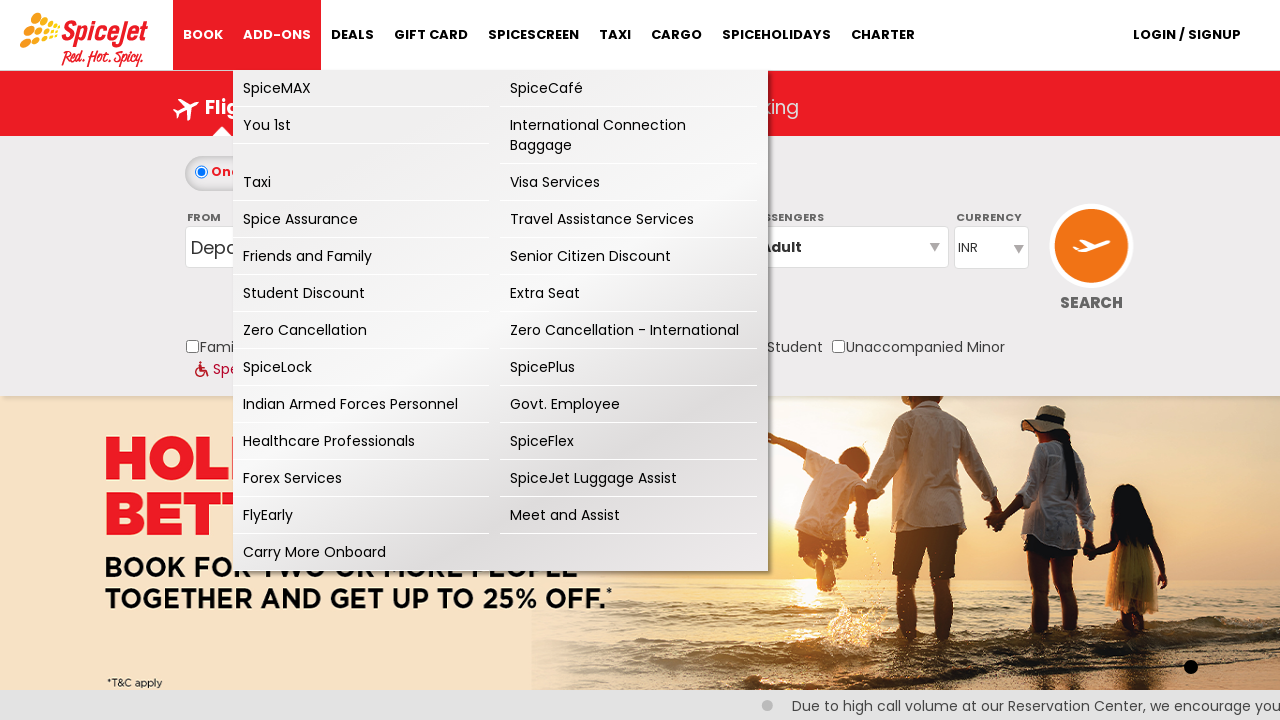